Tests an e-commerce vegetable shopping cart workflow by searching for products, adding them to cart, applying a promo code, and verifying prices and discounts

Starting URL: https://www.rahulshettyacademy.com/seleniumPractise/#/

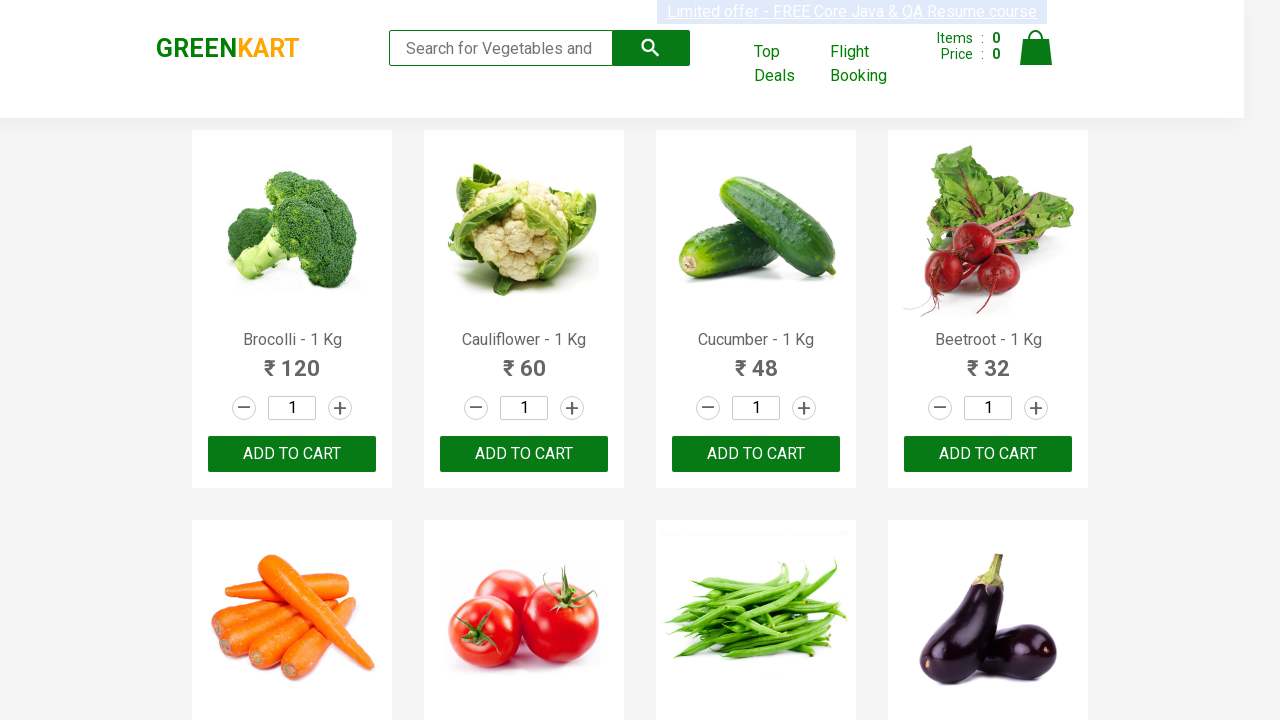

Filled search field with 'be' to filter vegetables on .search-keyword
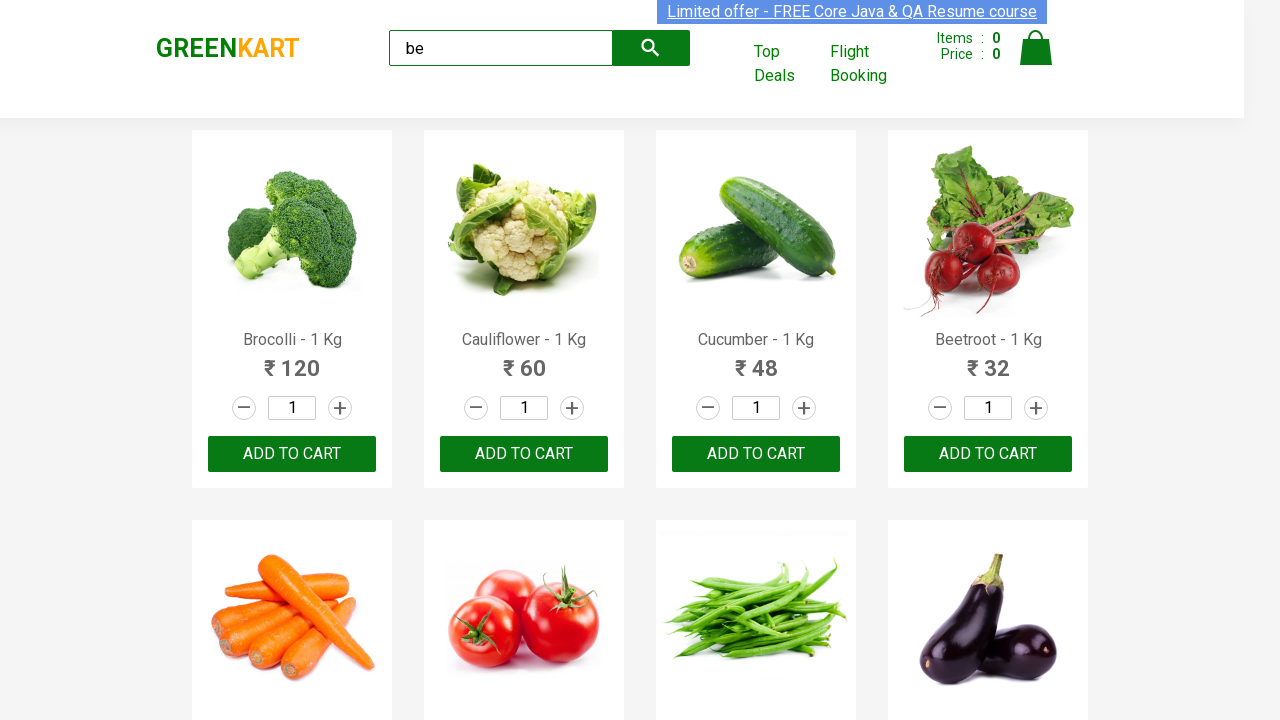

Waited 4 seconds for search results to load
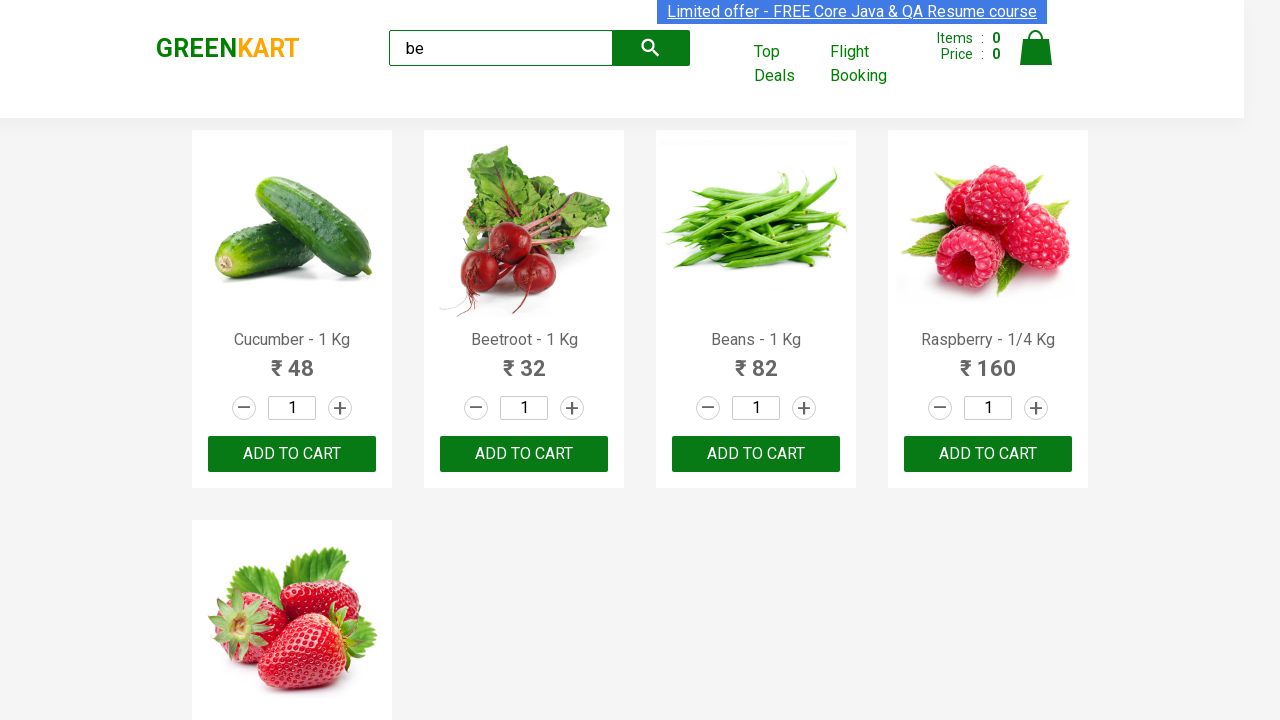

Retrieved all product containers from search results
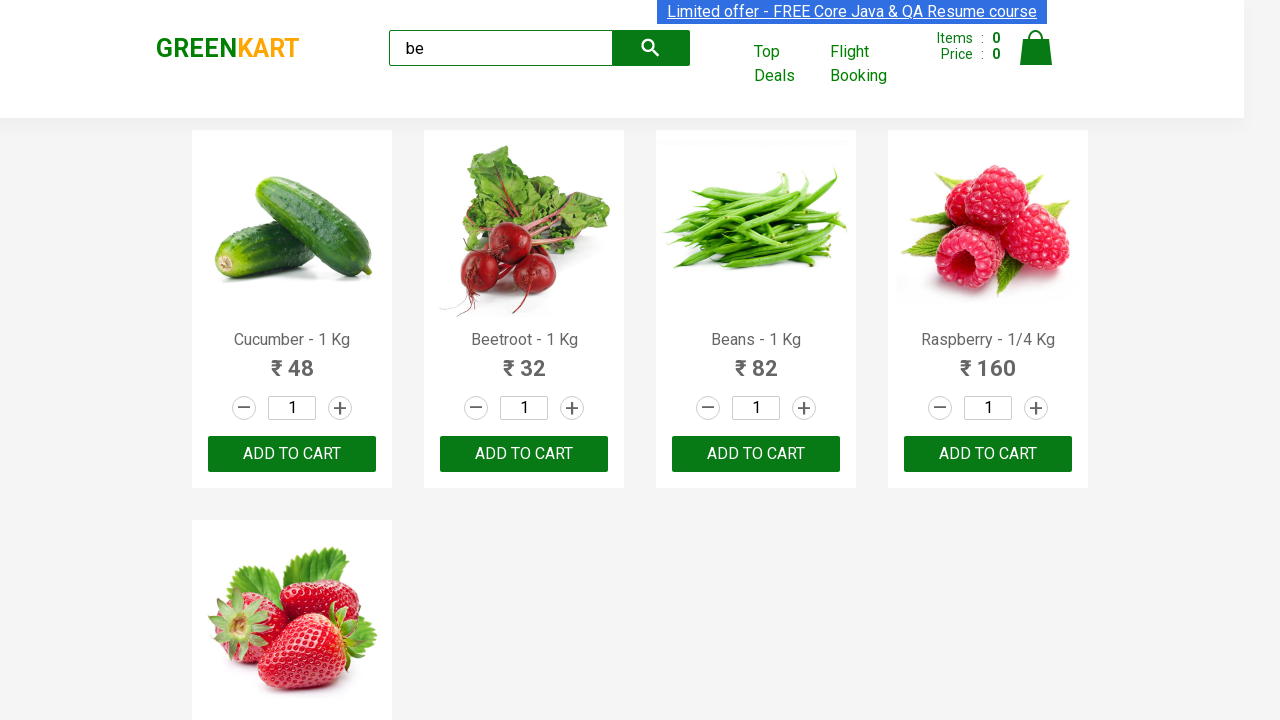

Retrieved all add-to-cart buttons
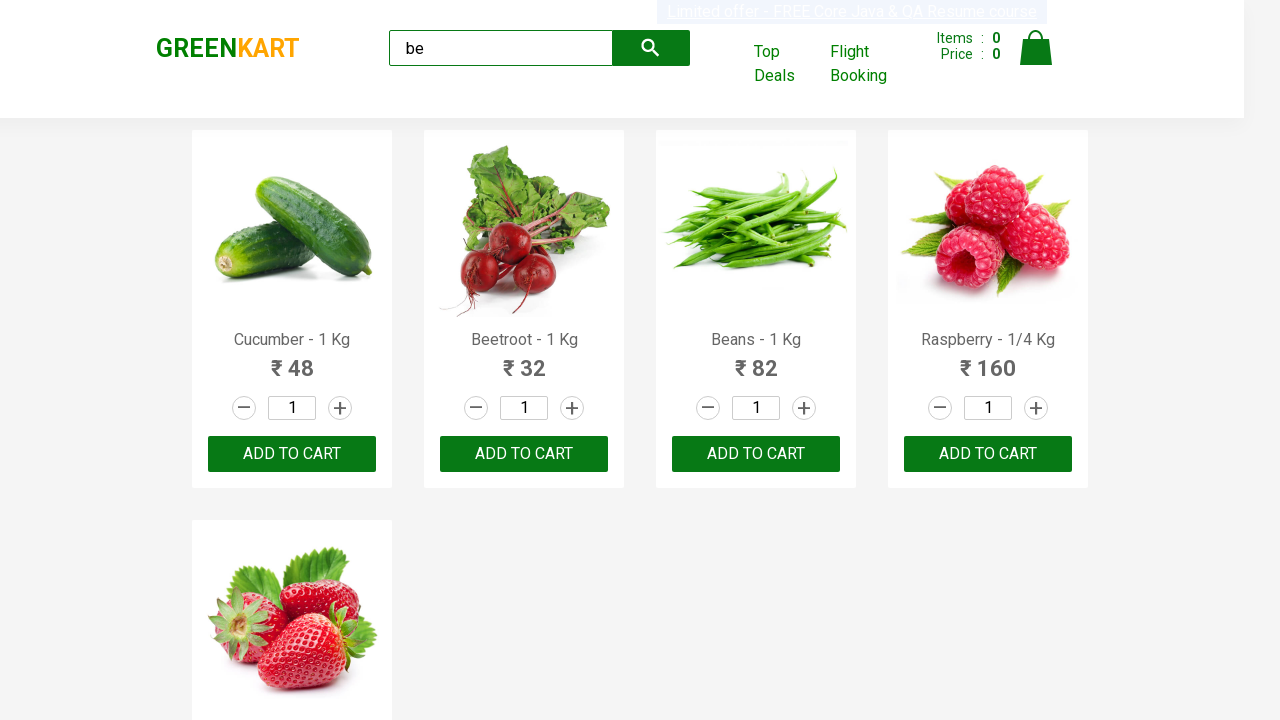

Retrieved vegetable name: Cucumber - 1 Kg
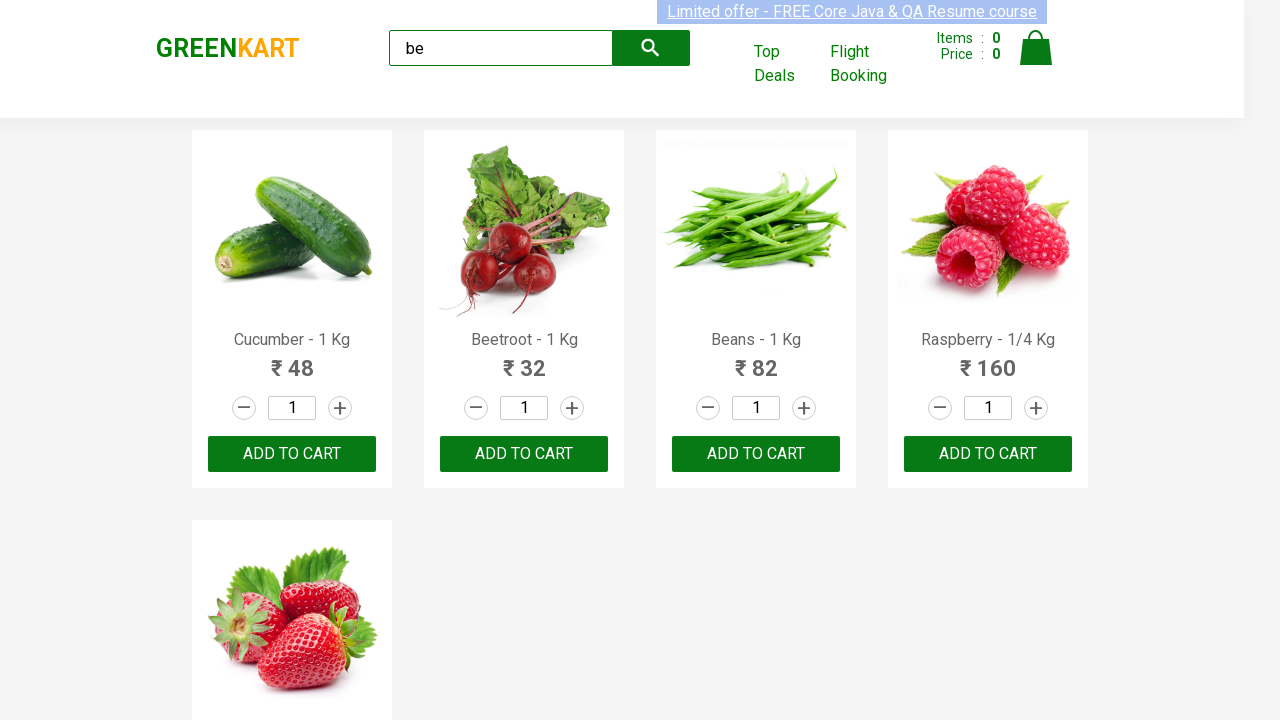

Added 'Cucumber - 1 Kg' to cart at (292, 454) on div[class='product-action'] button >> nth=0
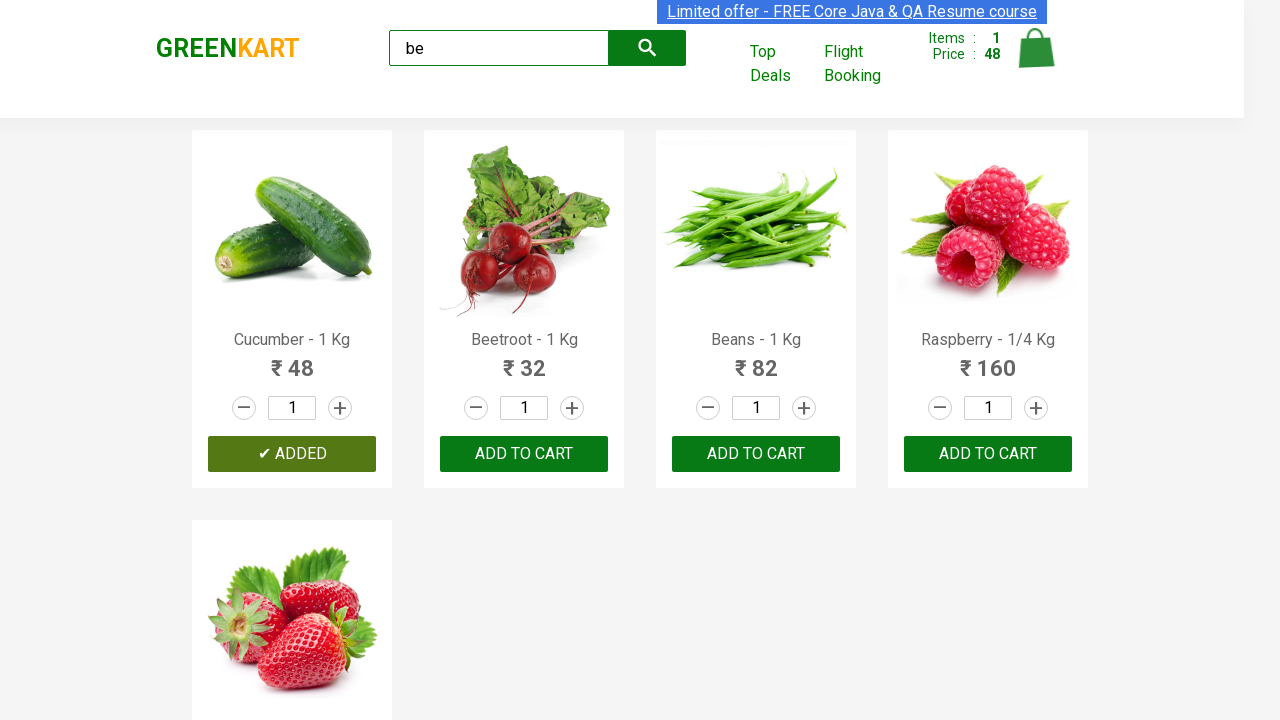

Retrieved vegetable name: Beetroot - 1 Kg
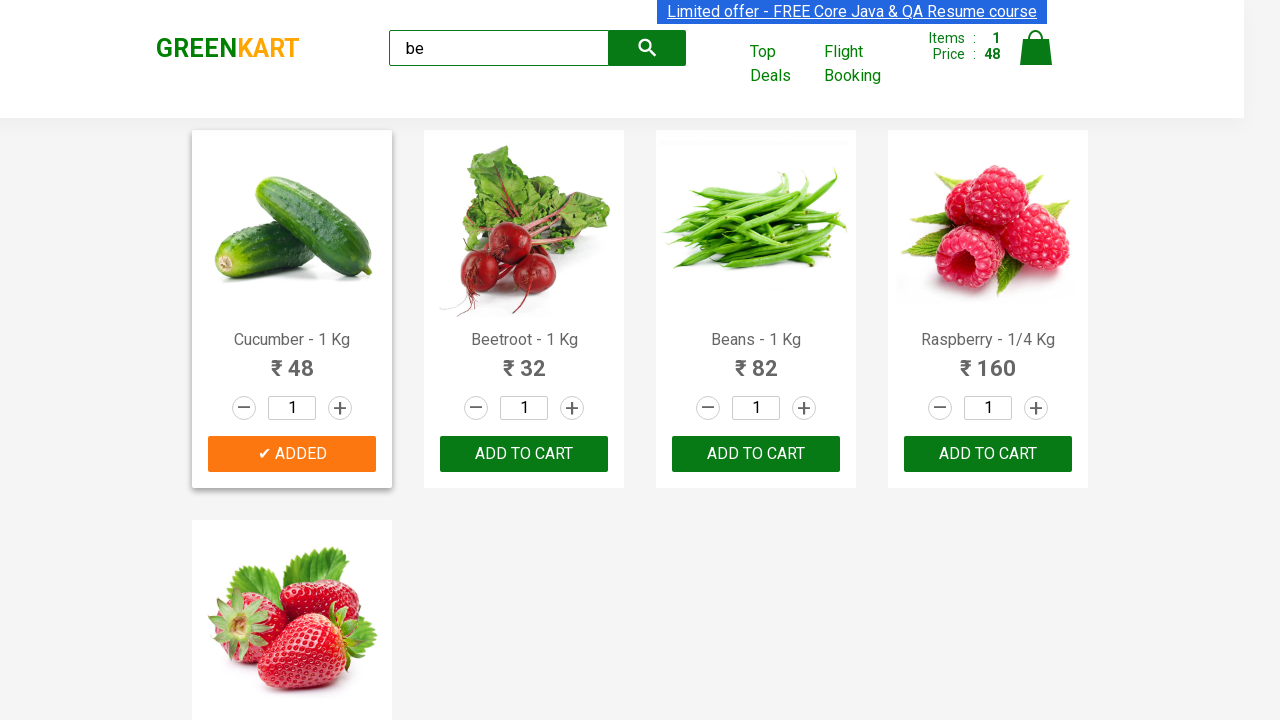

Added 'Beetroot - 1 Kg' to cart at (524, 454) on div[class='product-action'] button >> nth=1
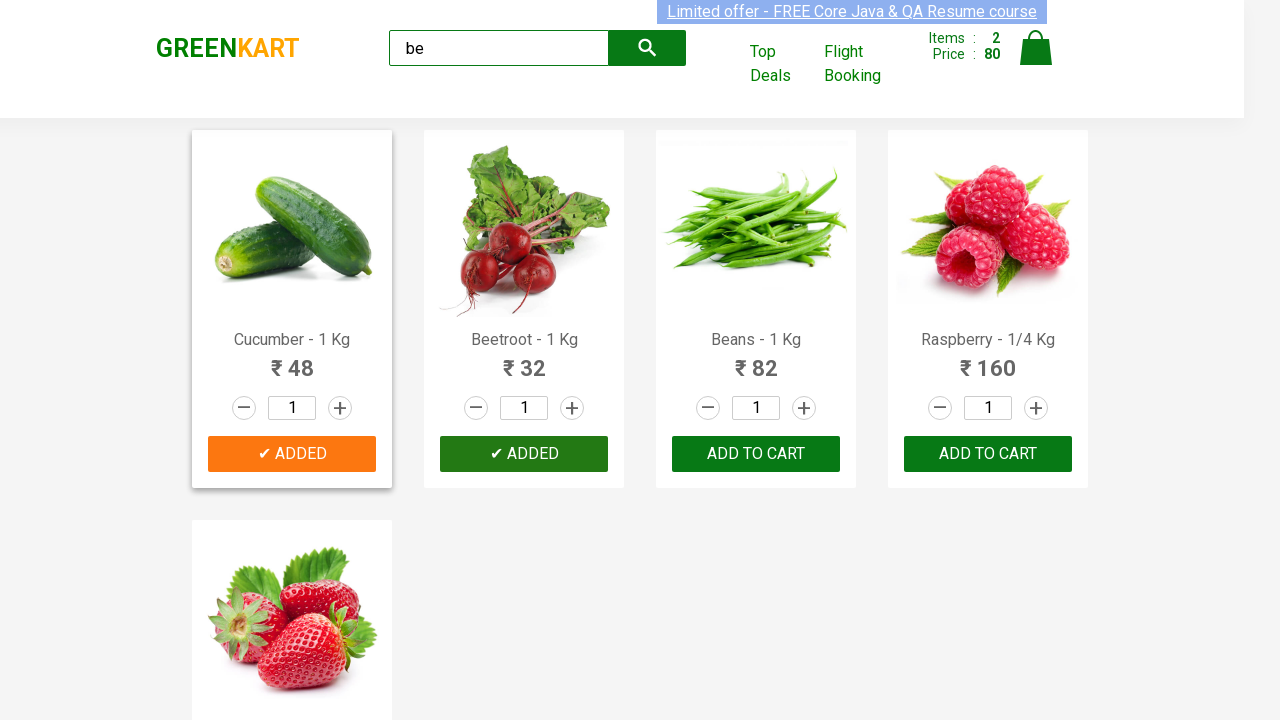

Retrieved vegetable name: Beans - 1 Kg
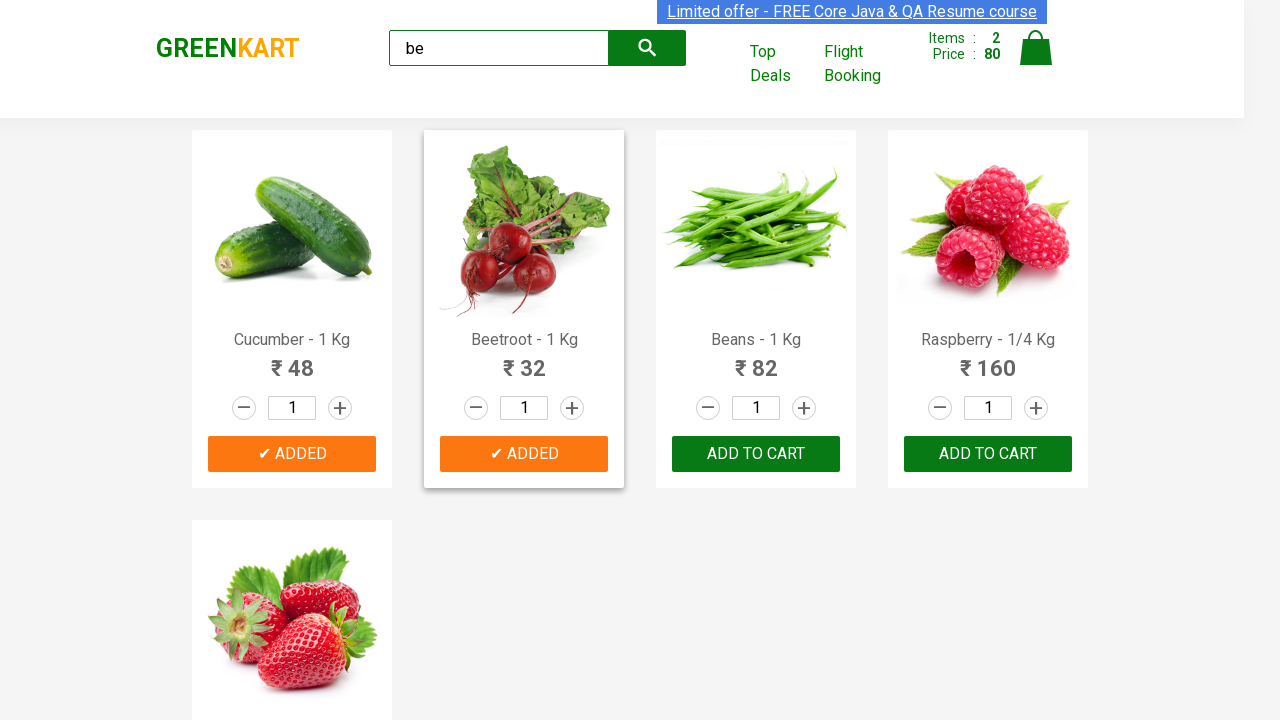

Added 'Beans - 1 Kg' to cart at (756, 454) on div[class='product-action'] button >> nth=2
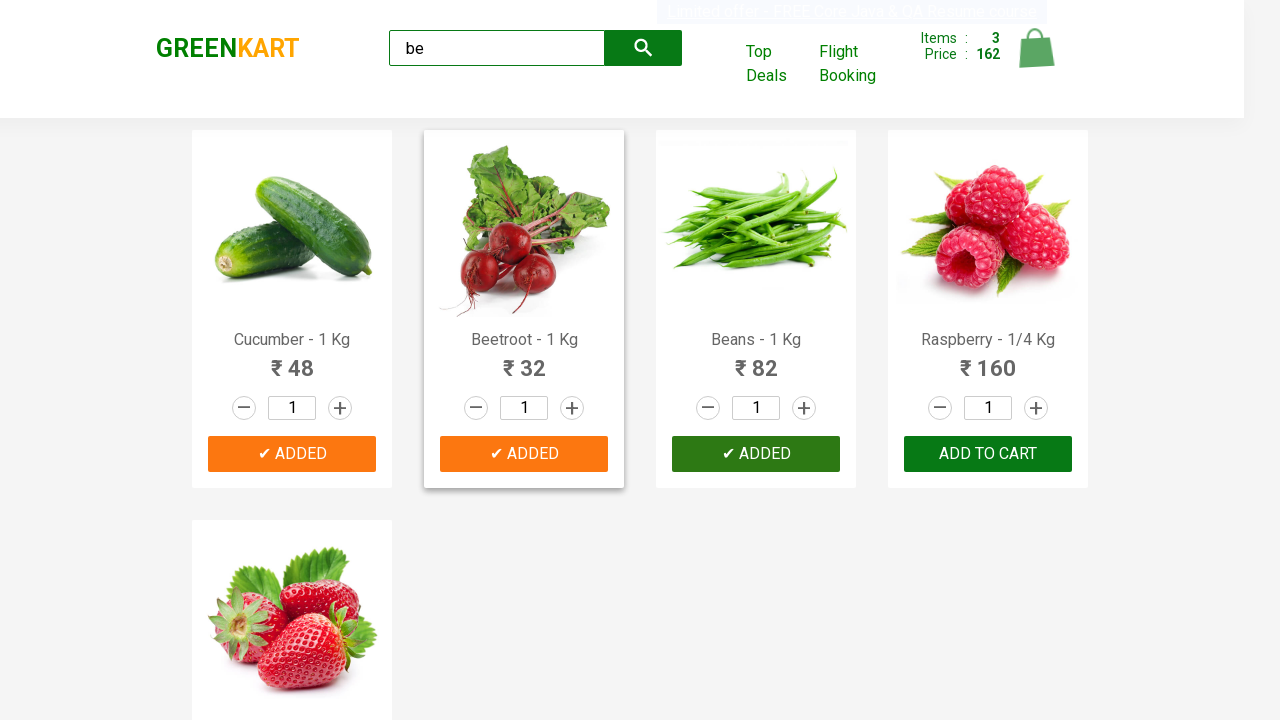

Retrieved vegetable name: Raspberry - 1/4 Kg
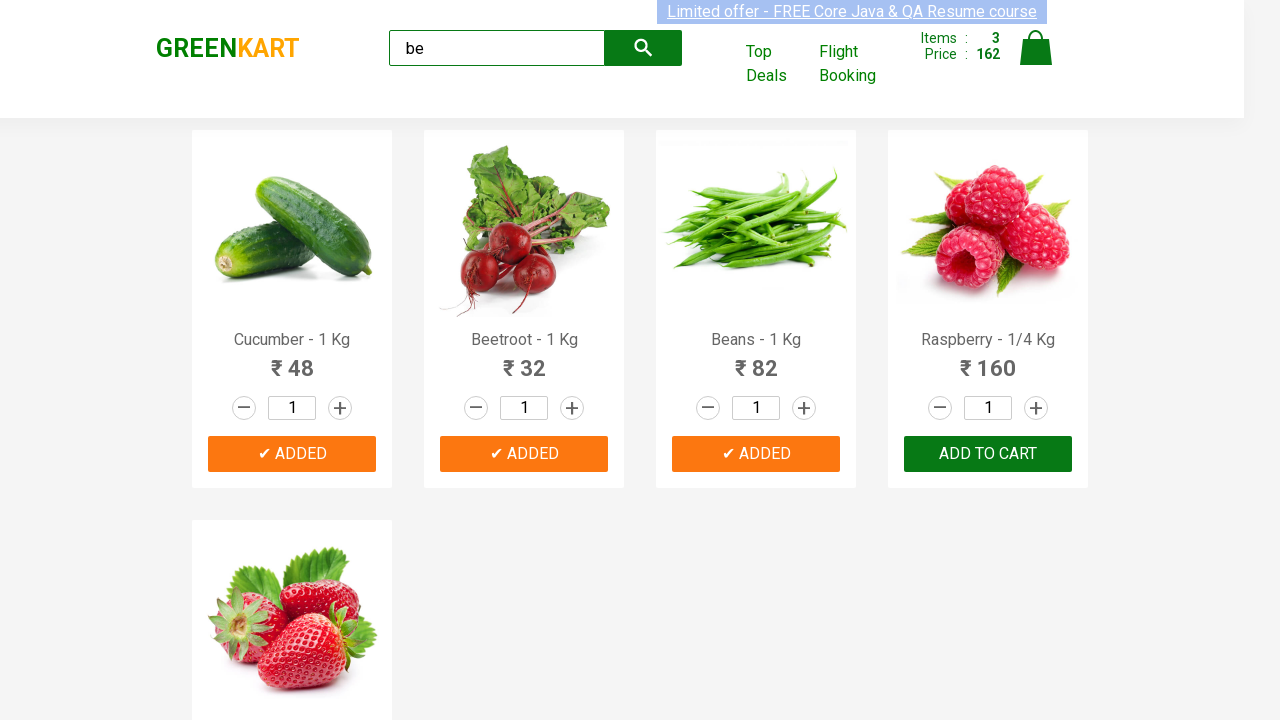

Added 'Raspberry - 1/4 Kg' to cart at (988, 454) on div[class='product-action'] button >> nth=3
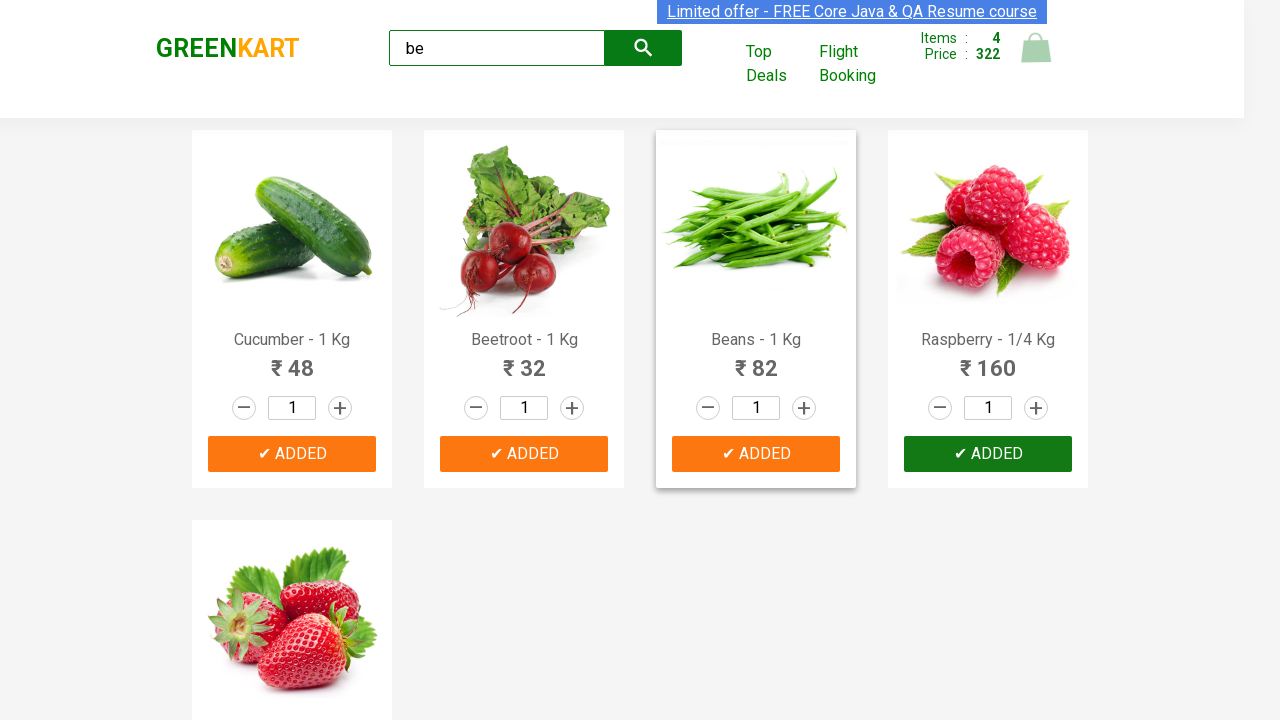

Retrieved vegetable name: Strawberry - 1/4 Kg
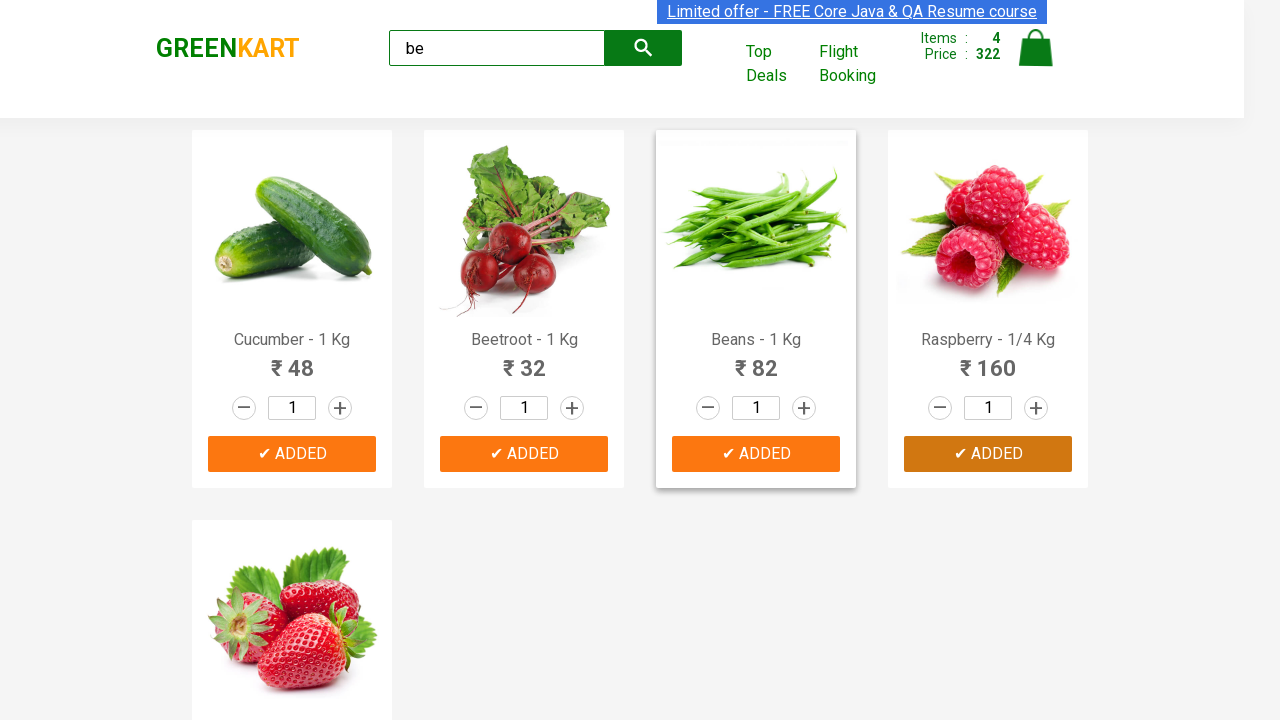

Added 'Strawberry - 1/4 Kg' to cart at (292, 569) on div[class='product-action'] button >> nth=4
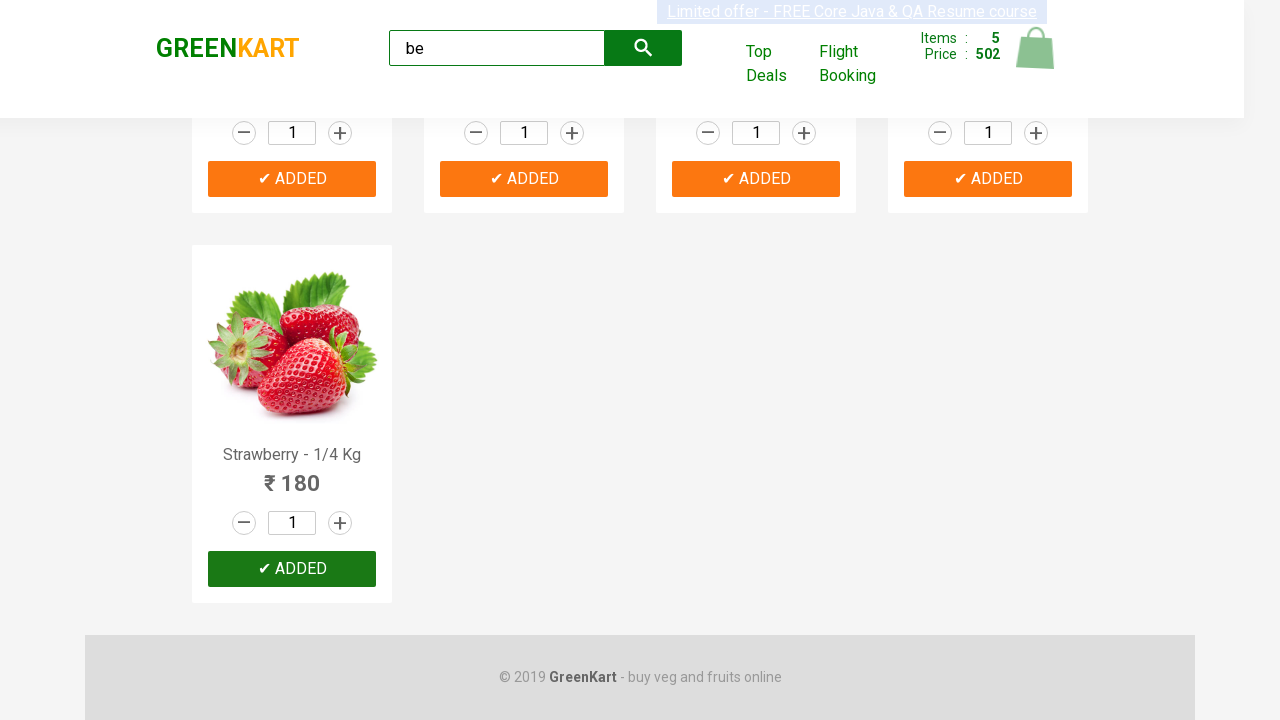

Clicked on cart icon to view shopping cart at (1036, 59) on a.cart-icon
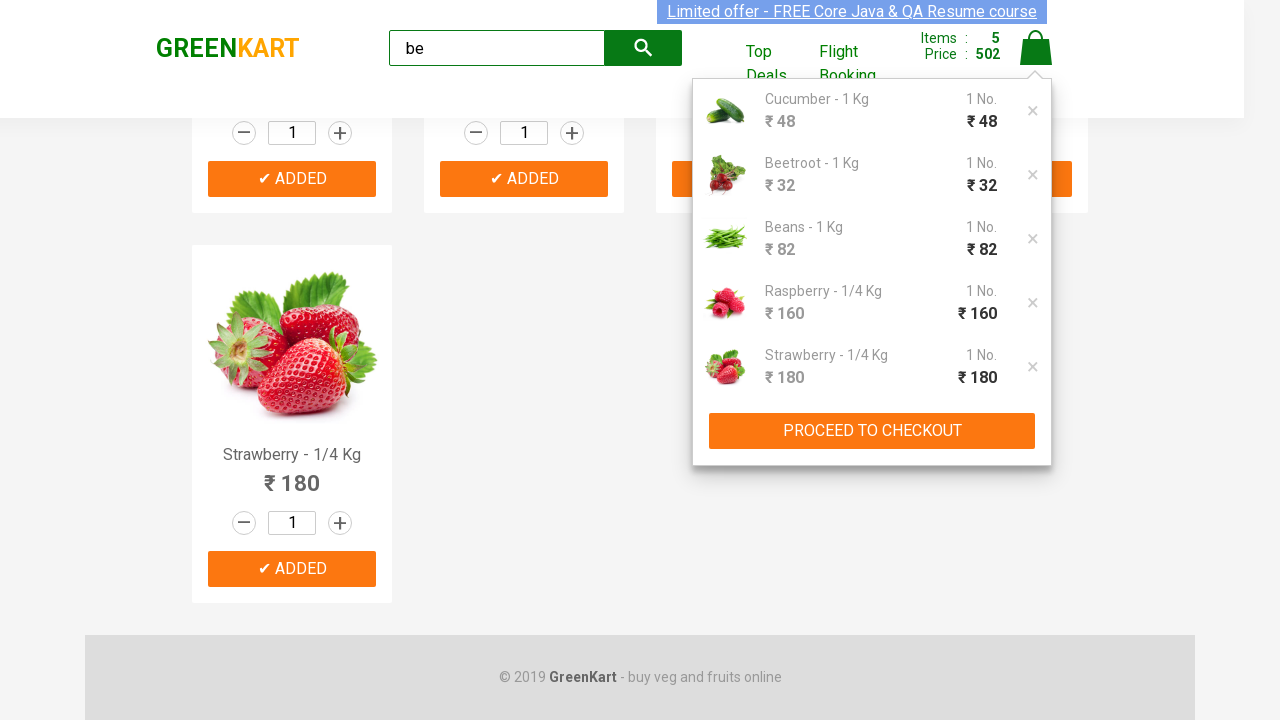

Clicked PROCEED TO CHECKOUT button at (872, 431) on xpath=//button[text()='PROCEED TO CHECKOUT']
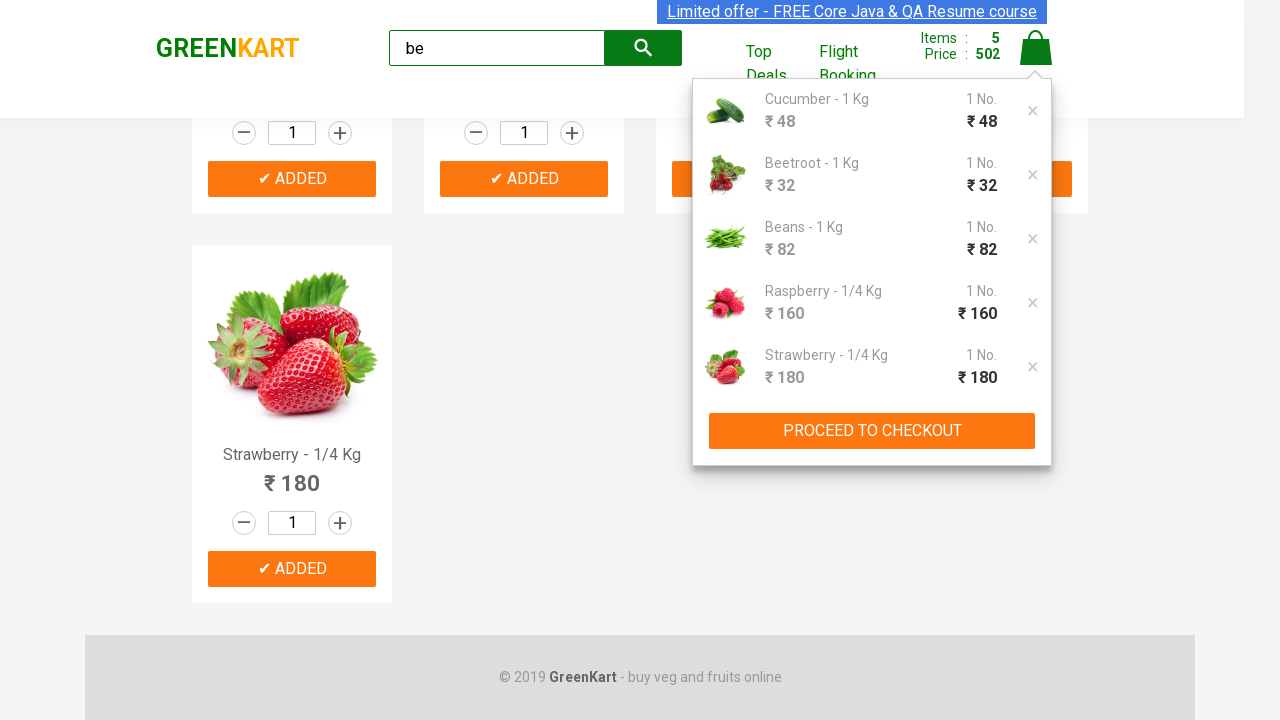

Checkout page loaded with promo code input visible
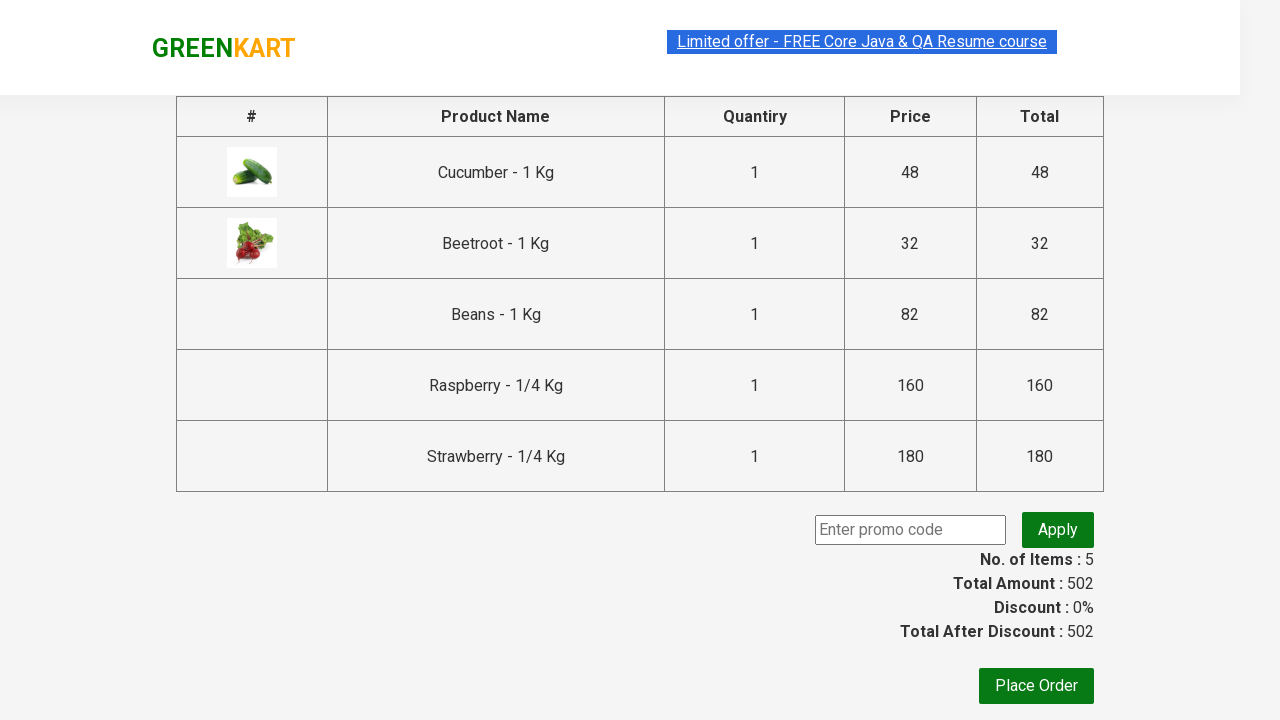

Retrieved all product elements from billing page
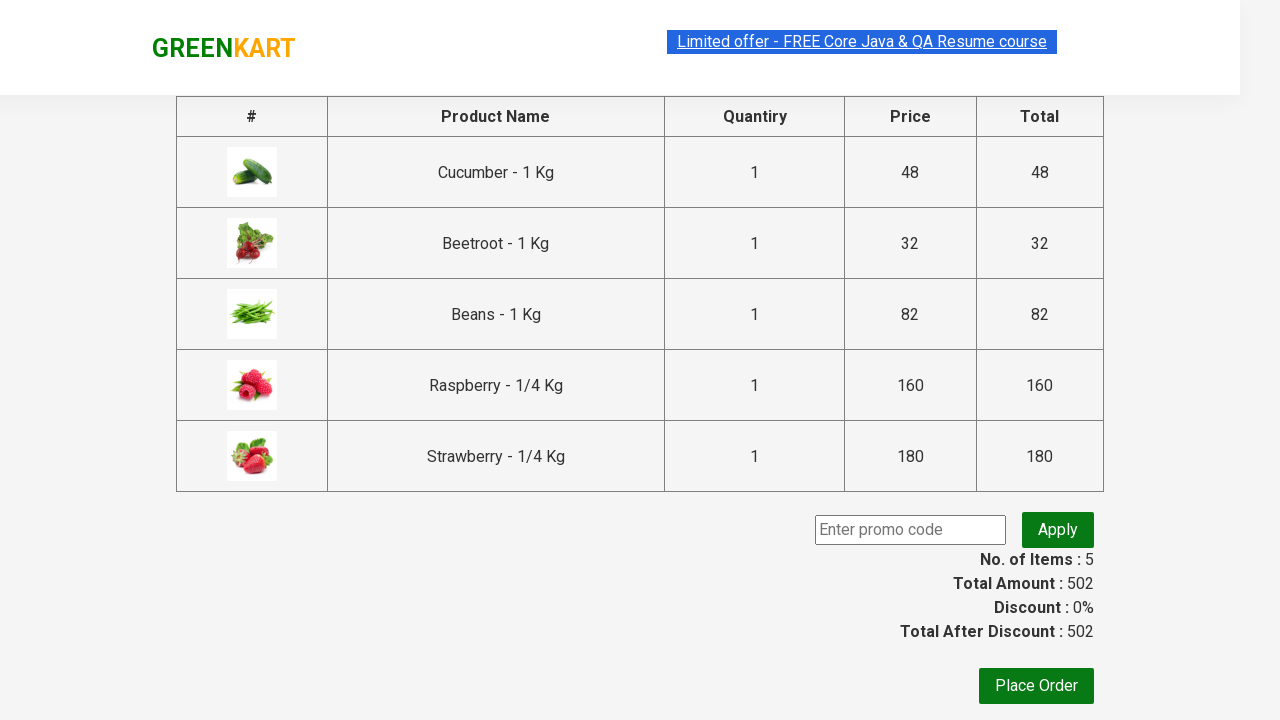

Extracted 5 product names from cart
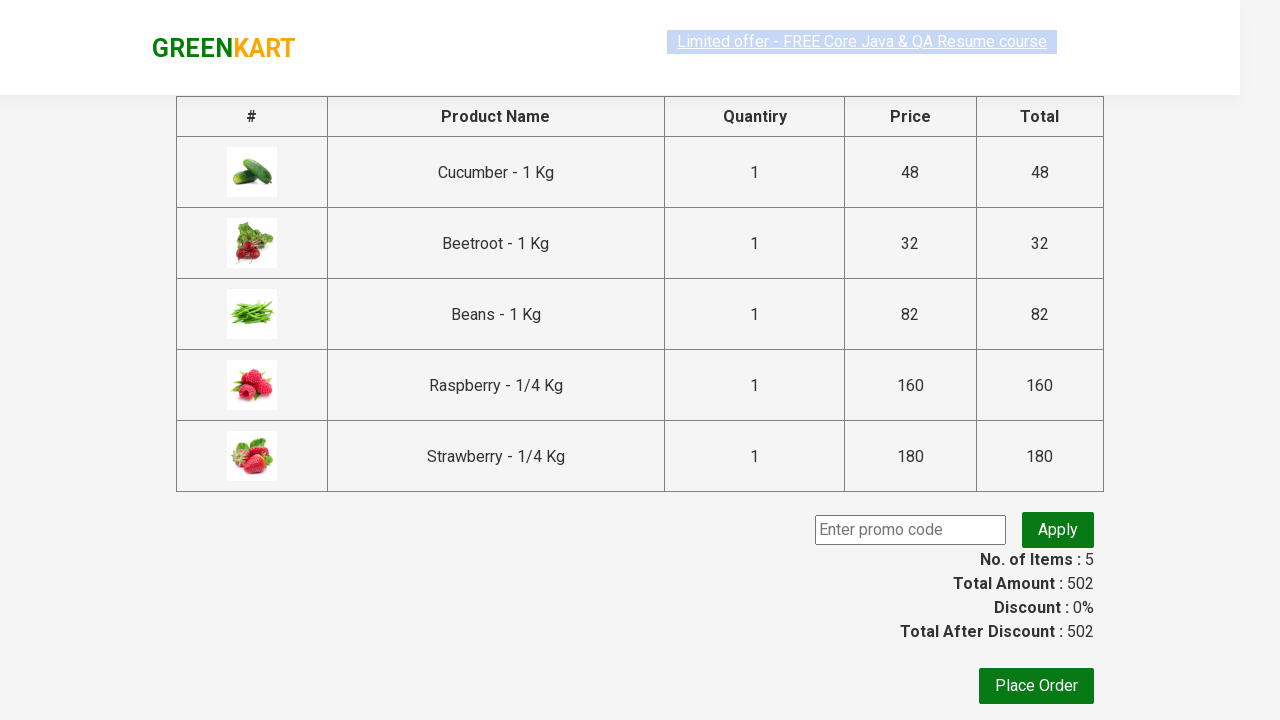

Verified cart products match the added vegetables
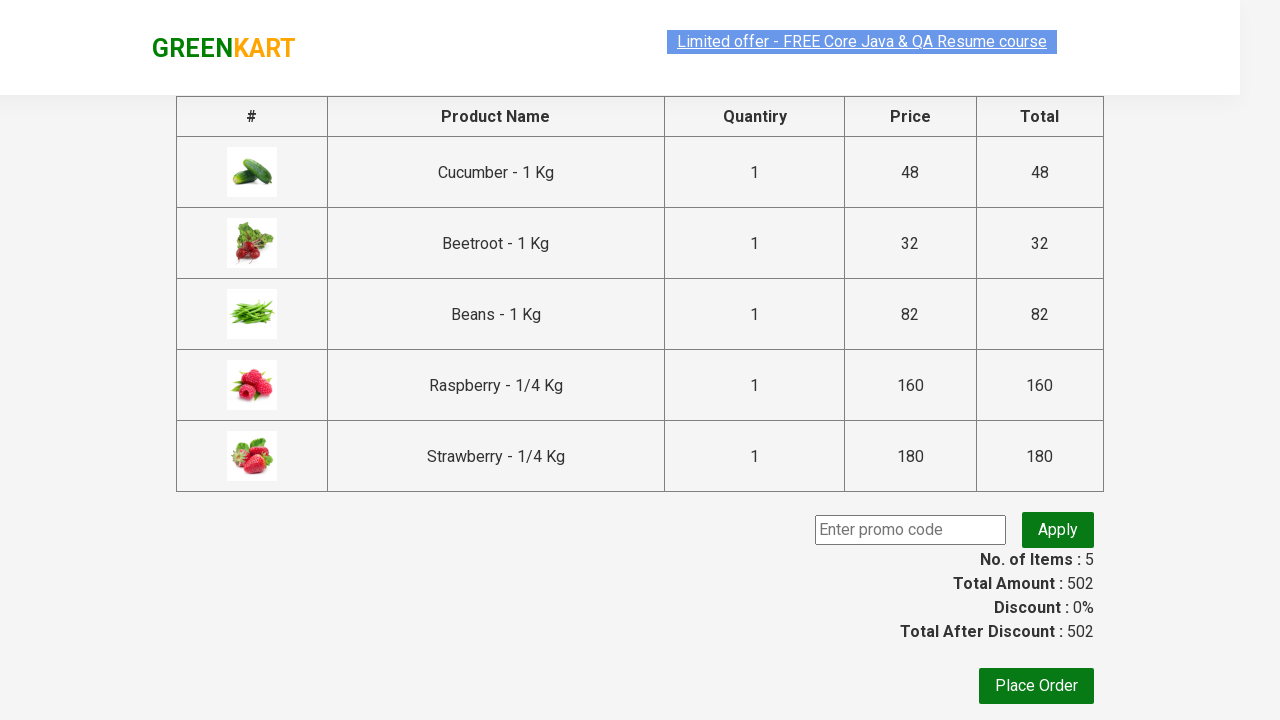

Retrieved total amount before discount: 502
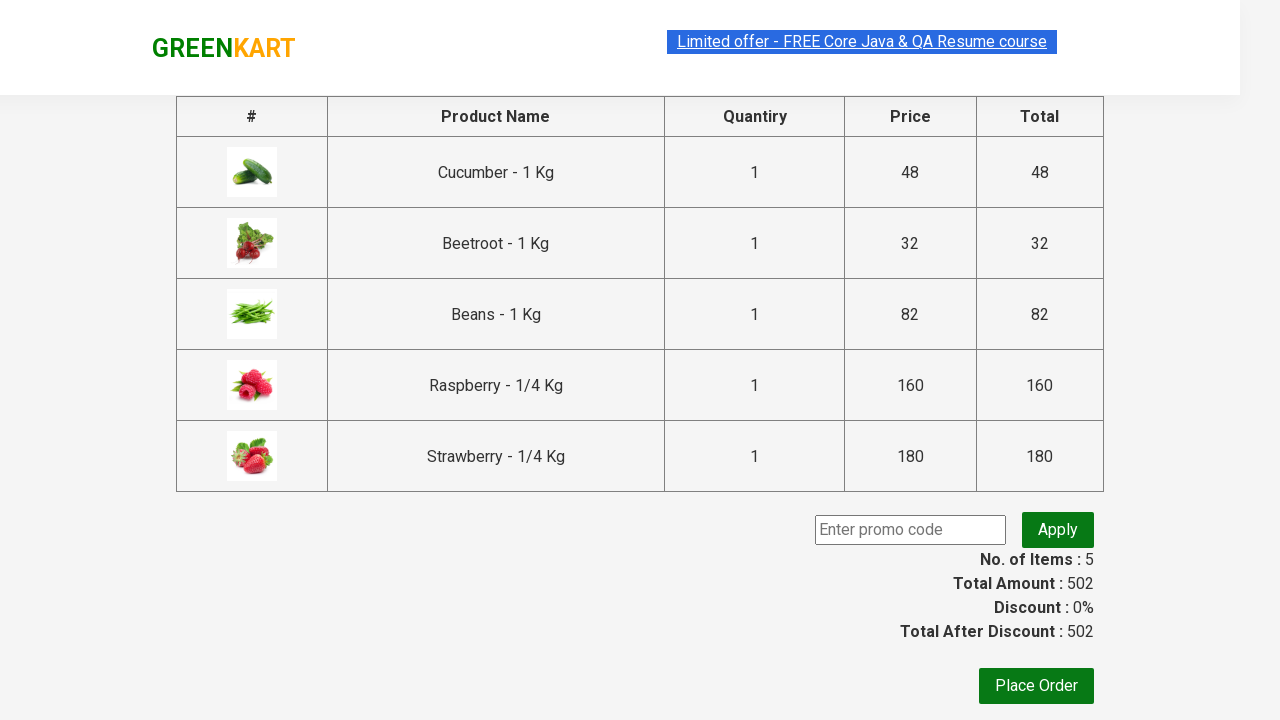

Filled promo code field with 'rahulshettyacademy' on input.promoCode
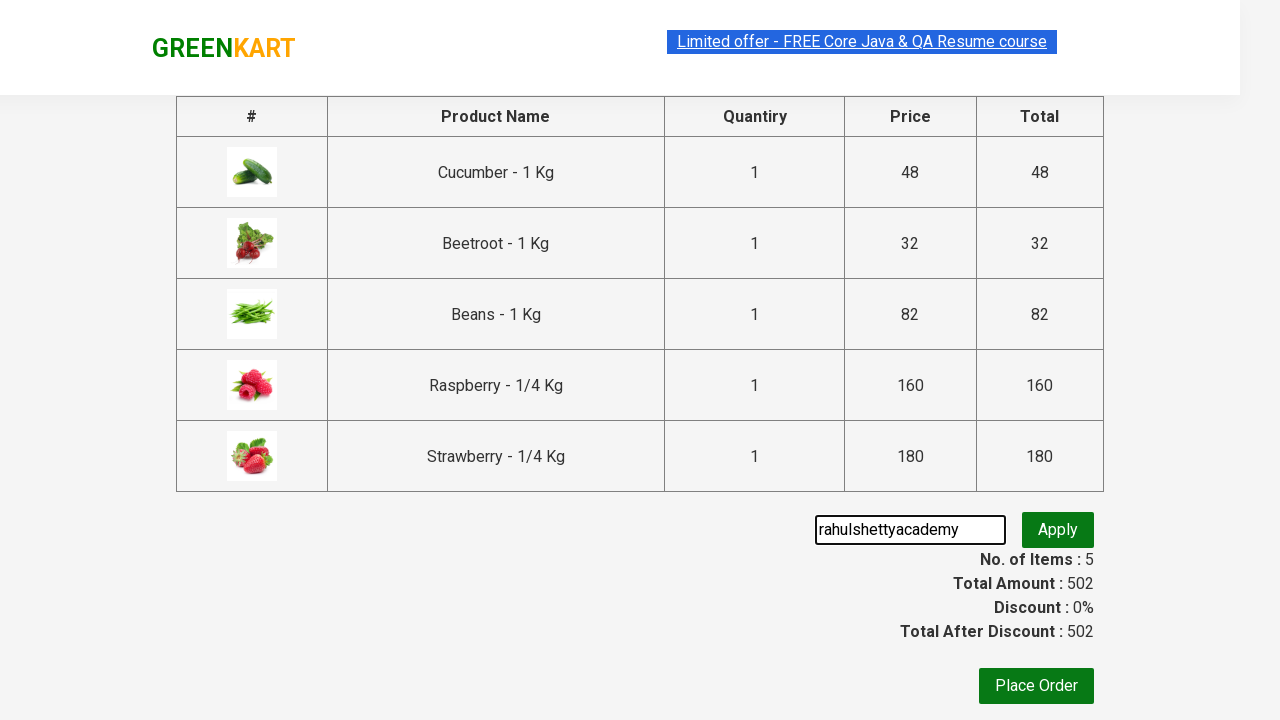

Clicked promo code apply button at (1058, 530) on [class='promoBtn']
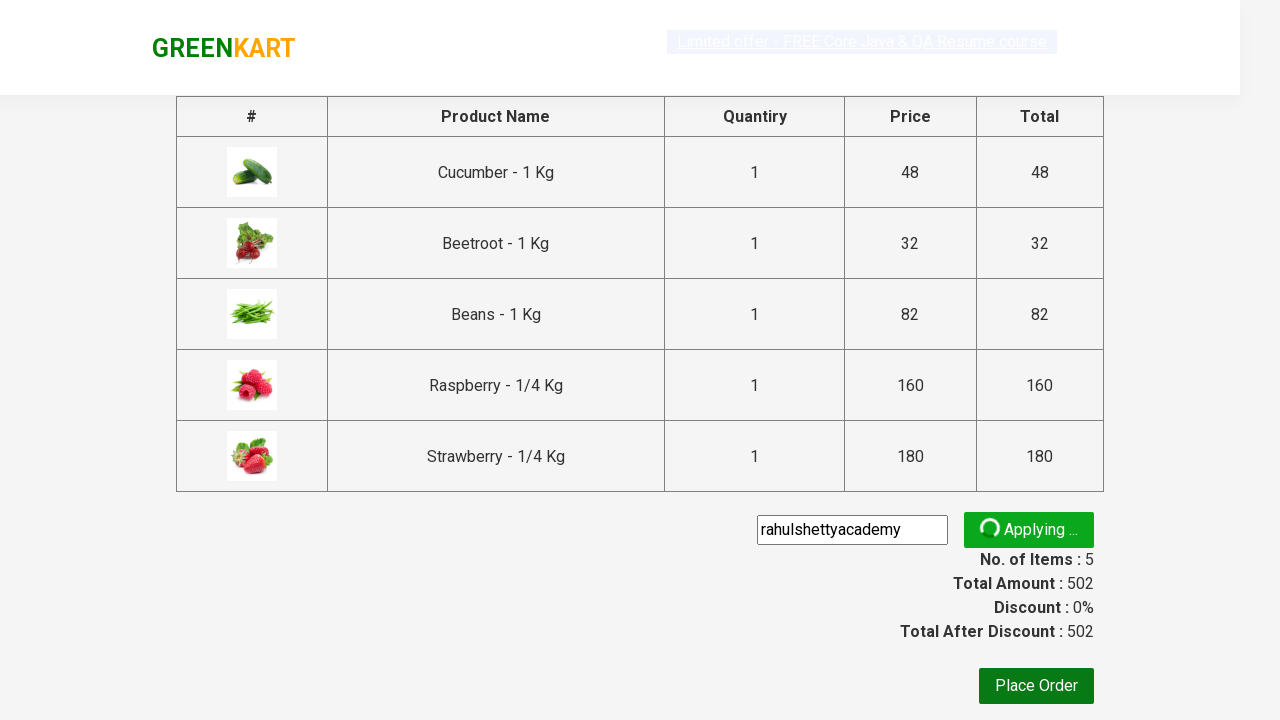

Promo code successfully applied - promo info displayed
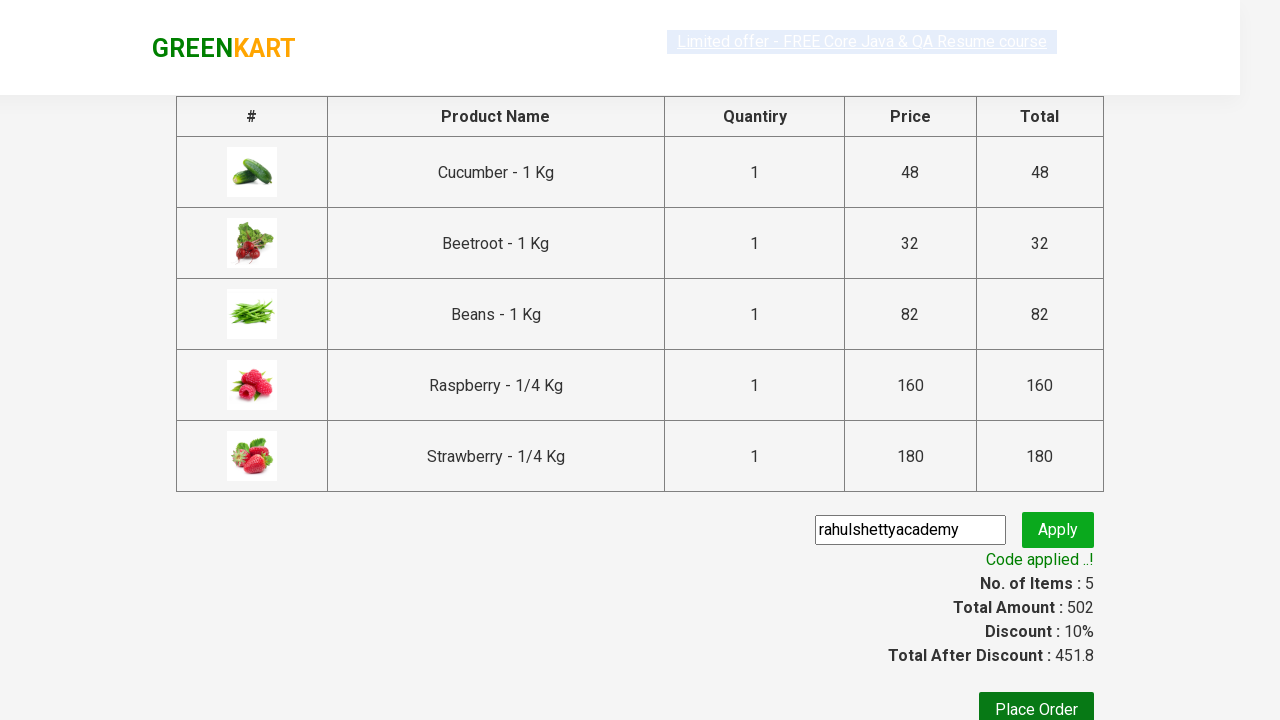

Retrieved discounted amount: 451.8
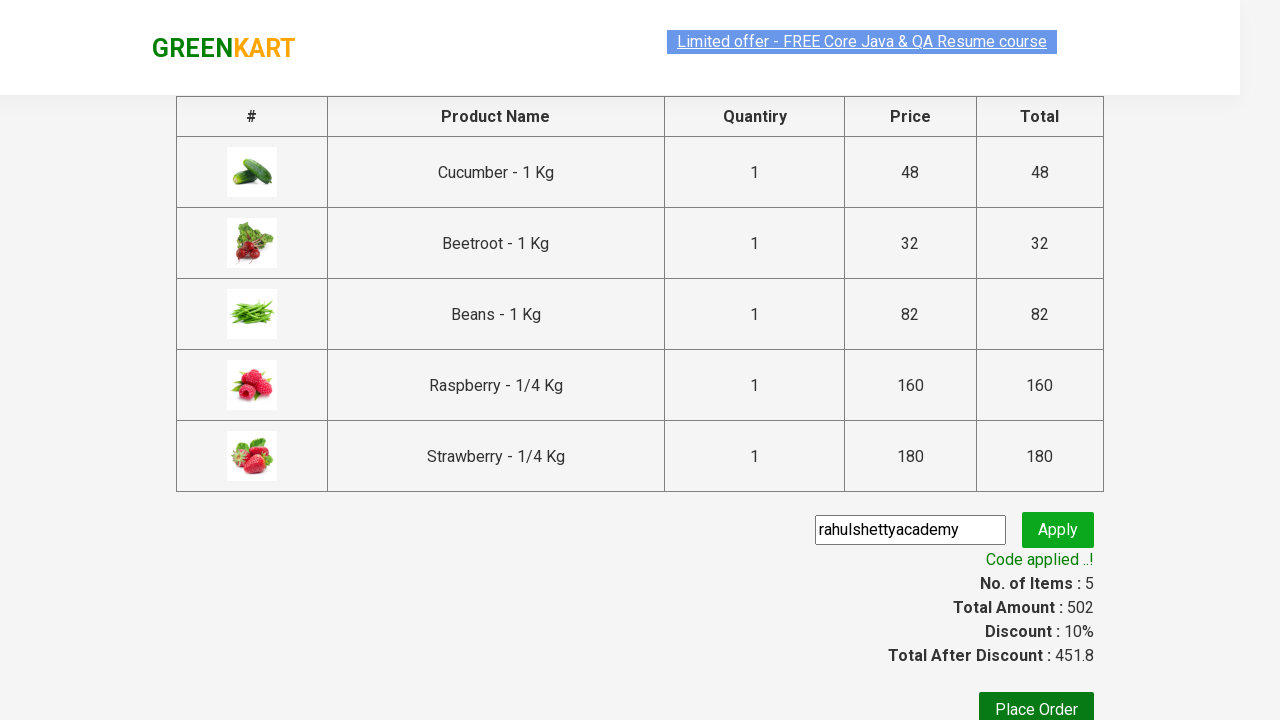

Verified discount was applied correctly - discounted amount is less than original
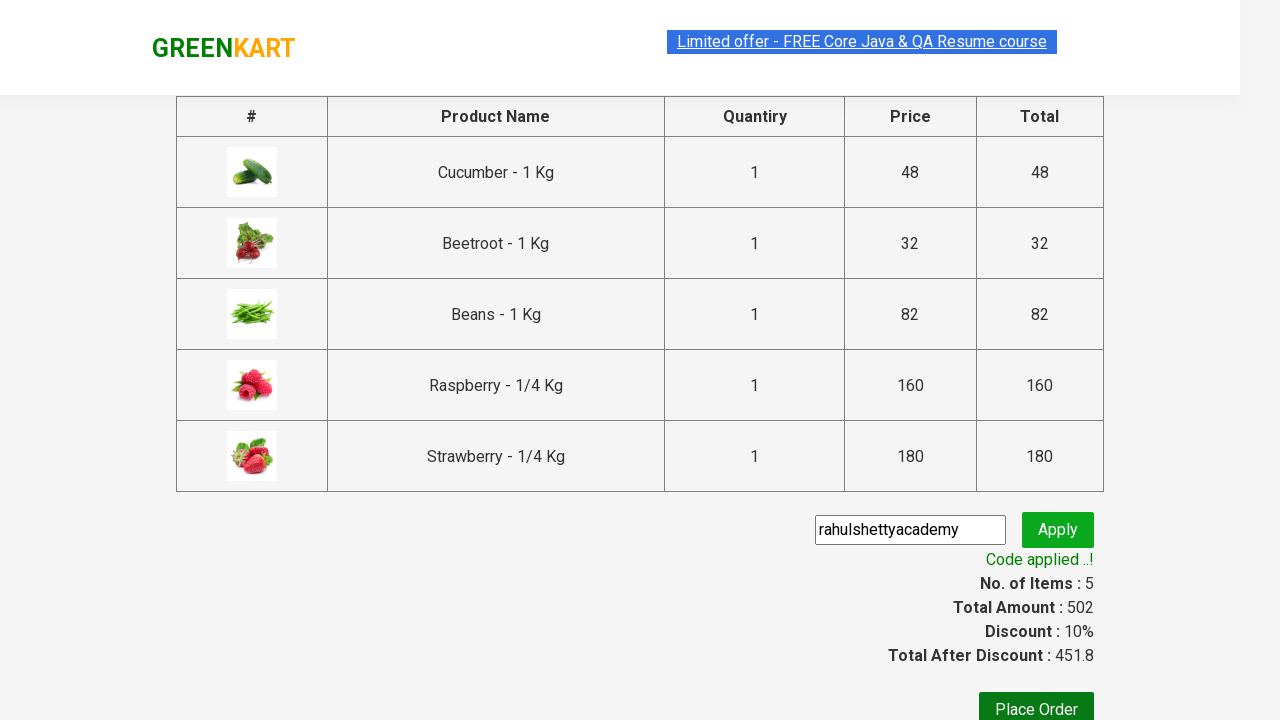

Retrieved promo info text: Code applied ..!
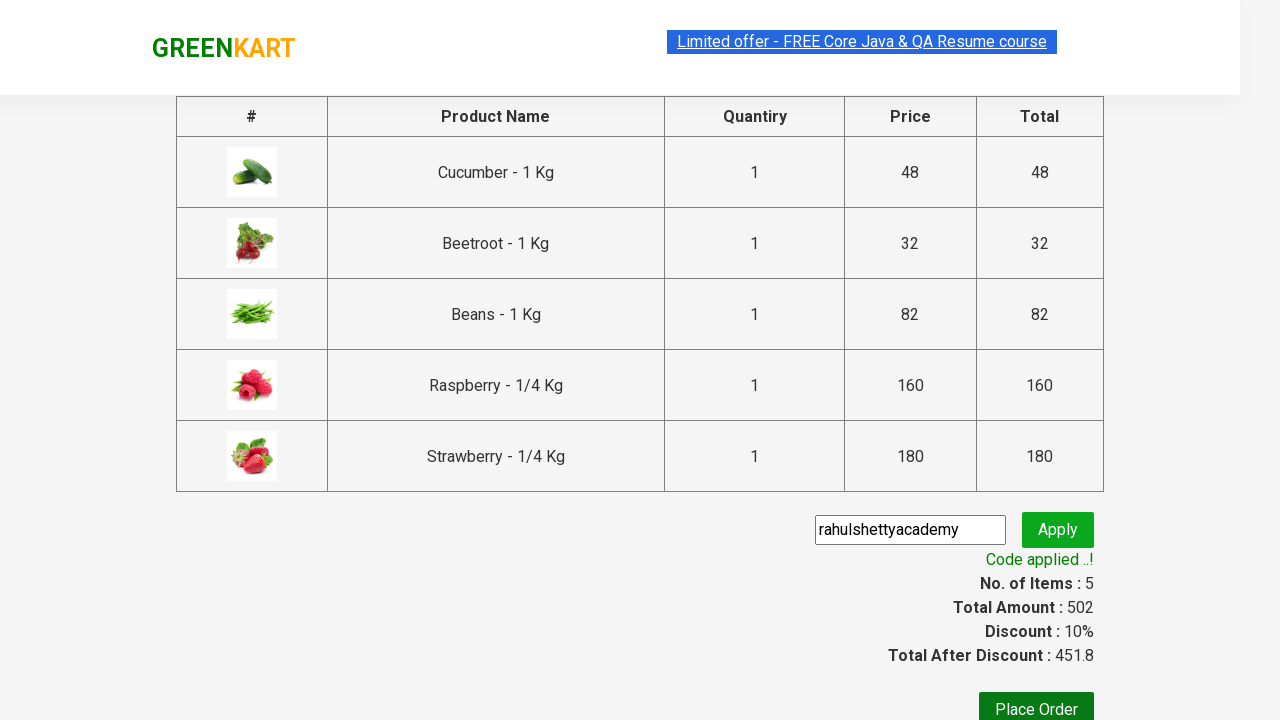

Retrieved all vegetable price elements from checkout page
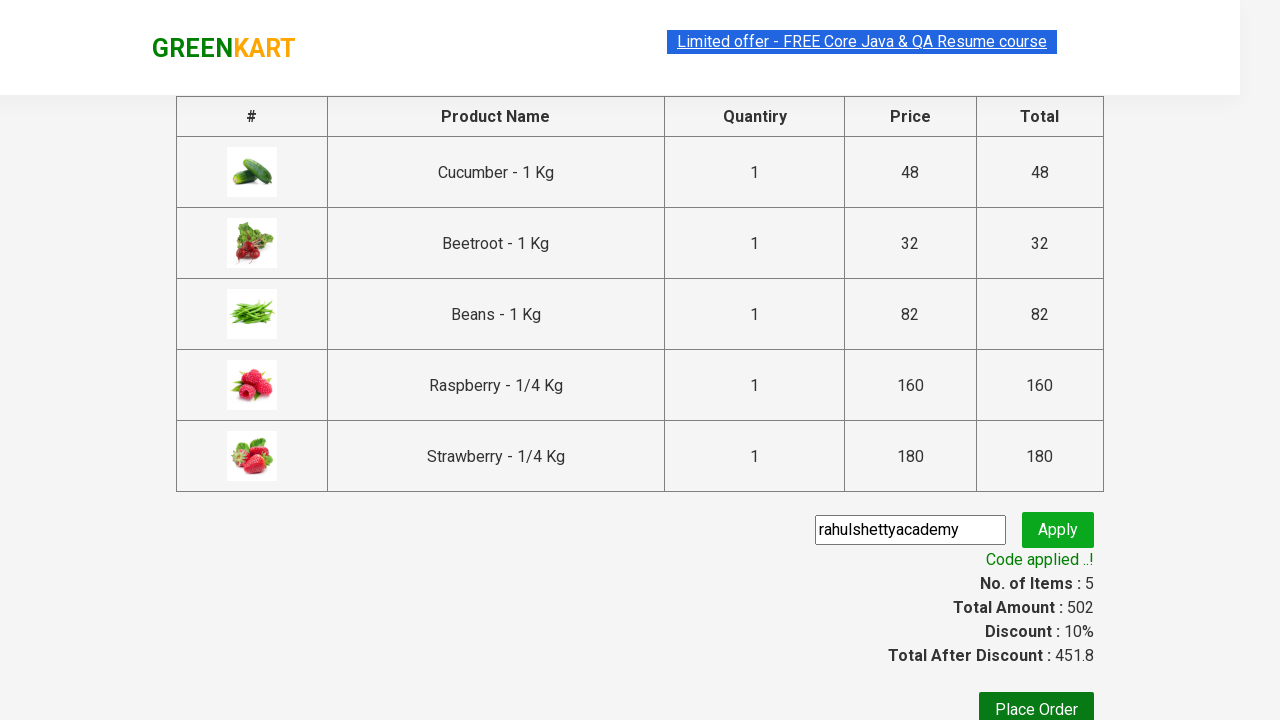

Calculated sum of individual prices: 502
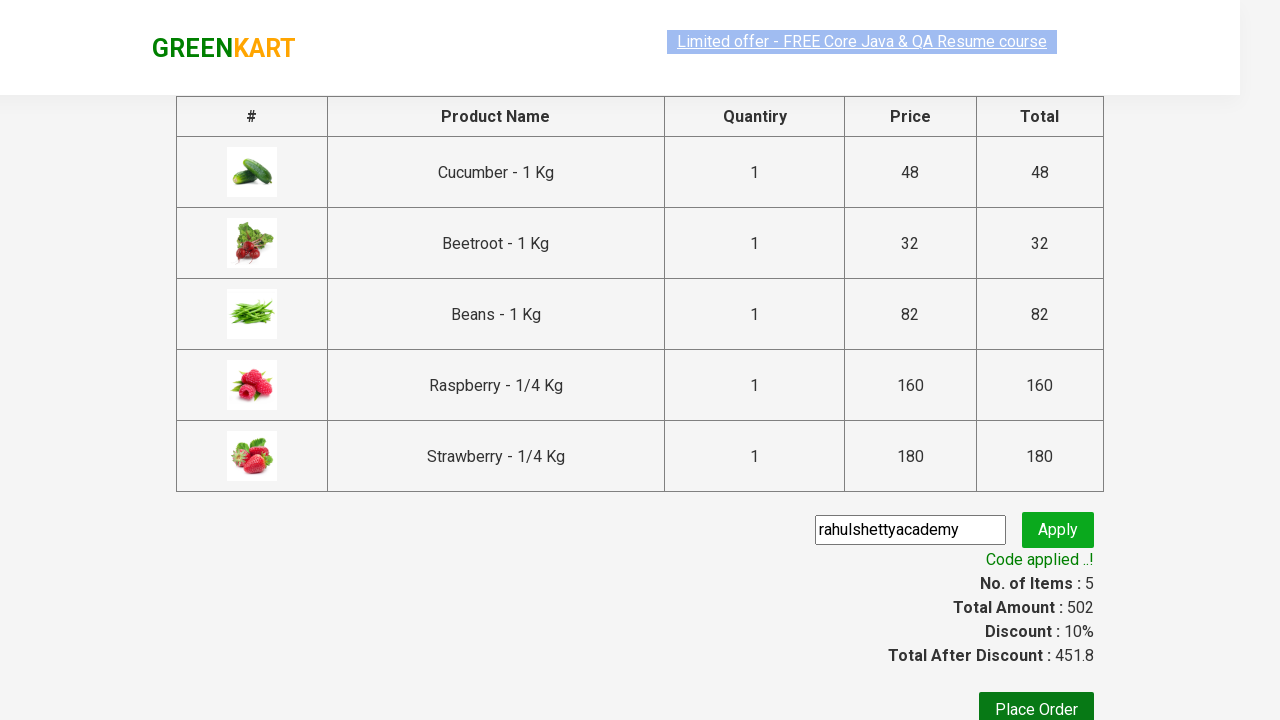

Verified sum of individual prices matches the total amount
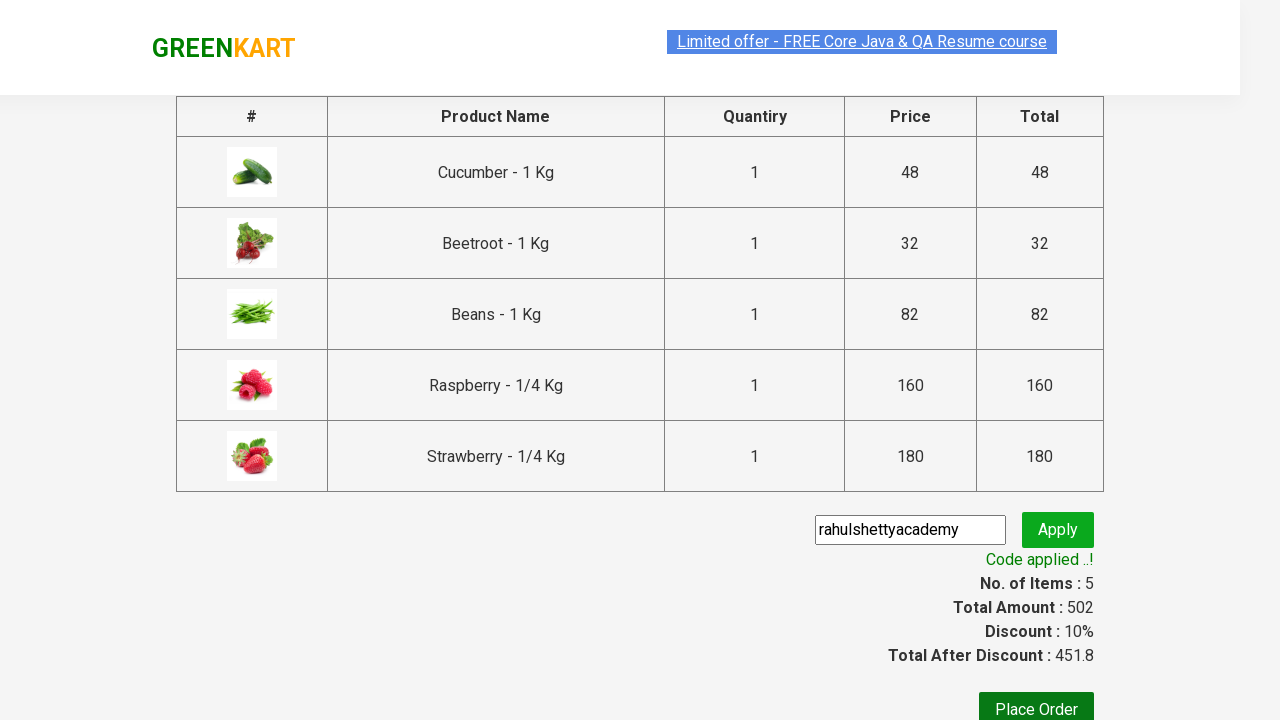

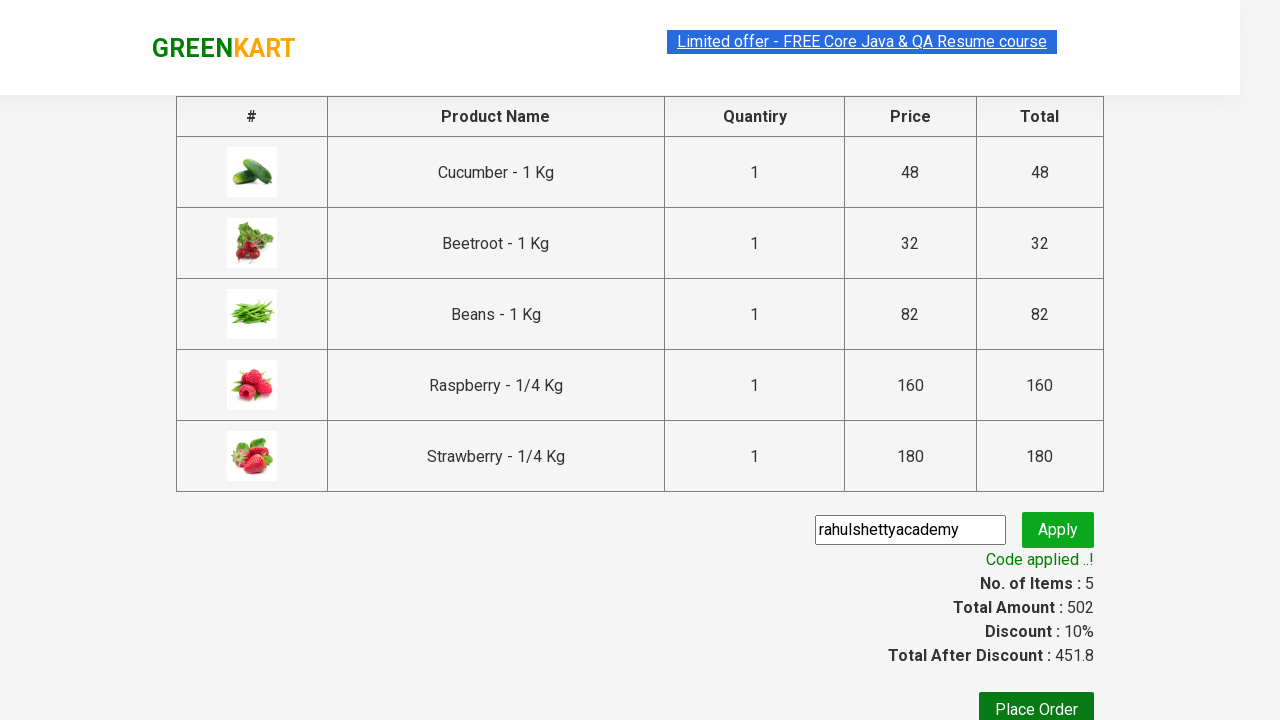